Tests login form validation with missing password by entering a username, clearing the password field, clicking login, and verifying the "Password is required" error message appears.

Starting URL: https://www.saucedemo.com/

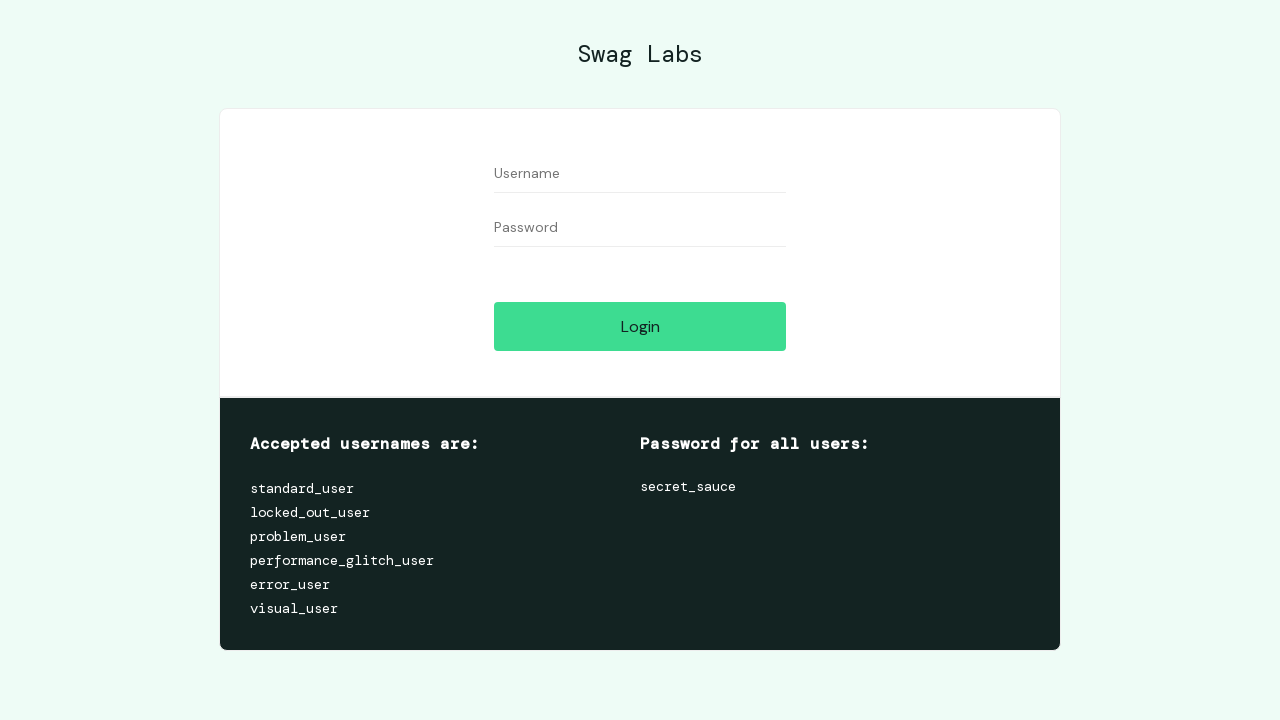

Filled username field with 'standard_user' on input[data-test='username']
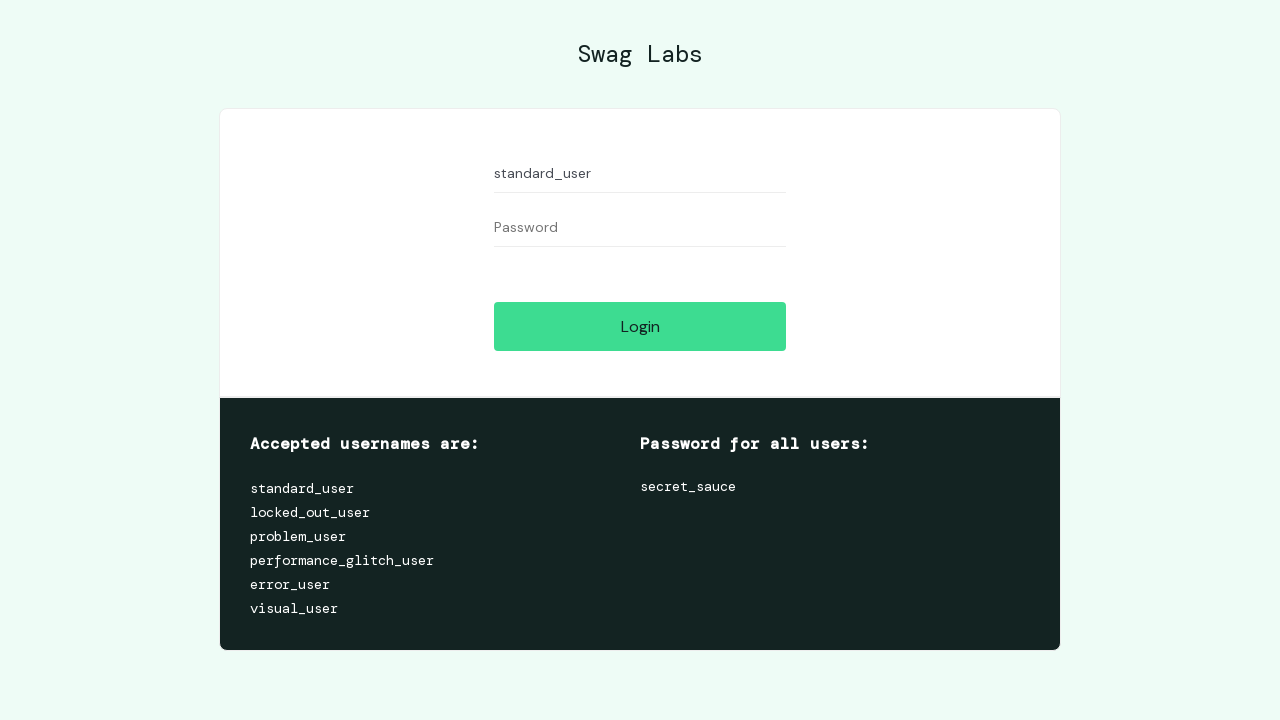

Filled password field with 'somepassword' on input[data-test='password']
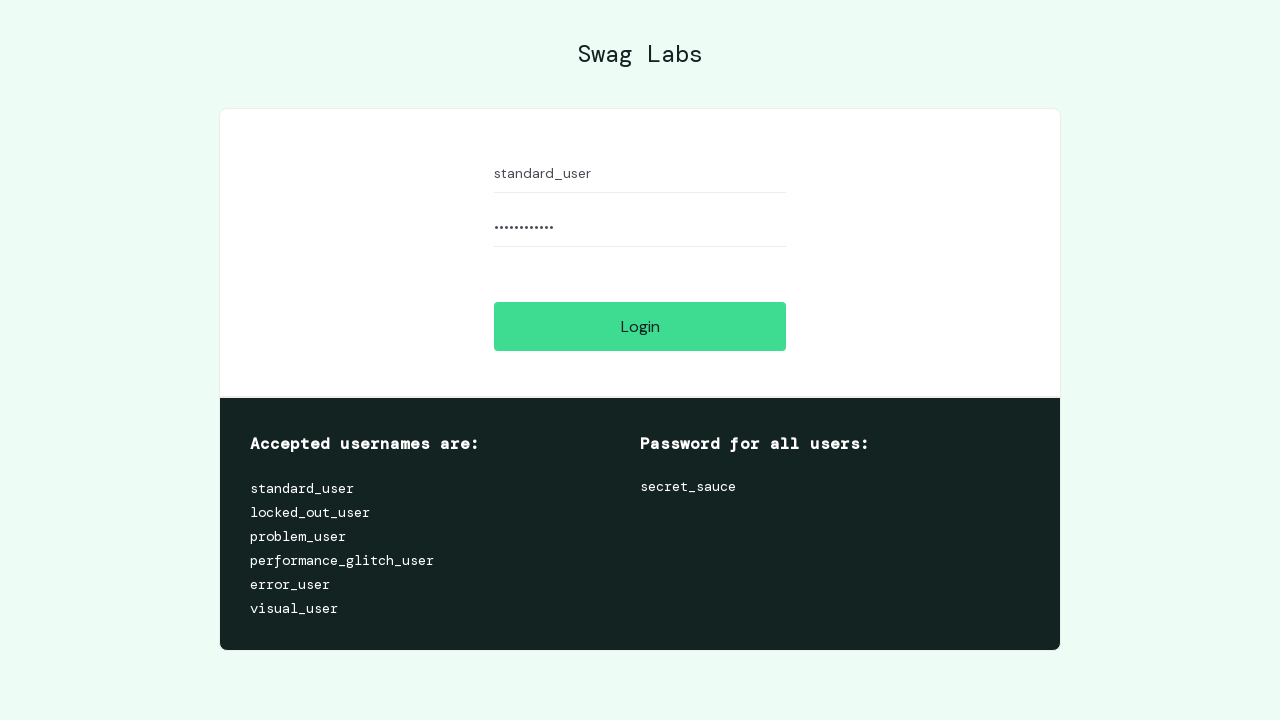

Cleared password field on input[data-test='password']
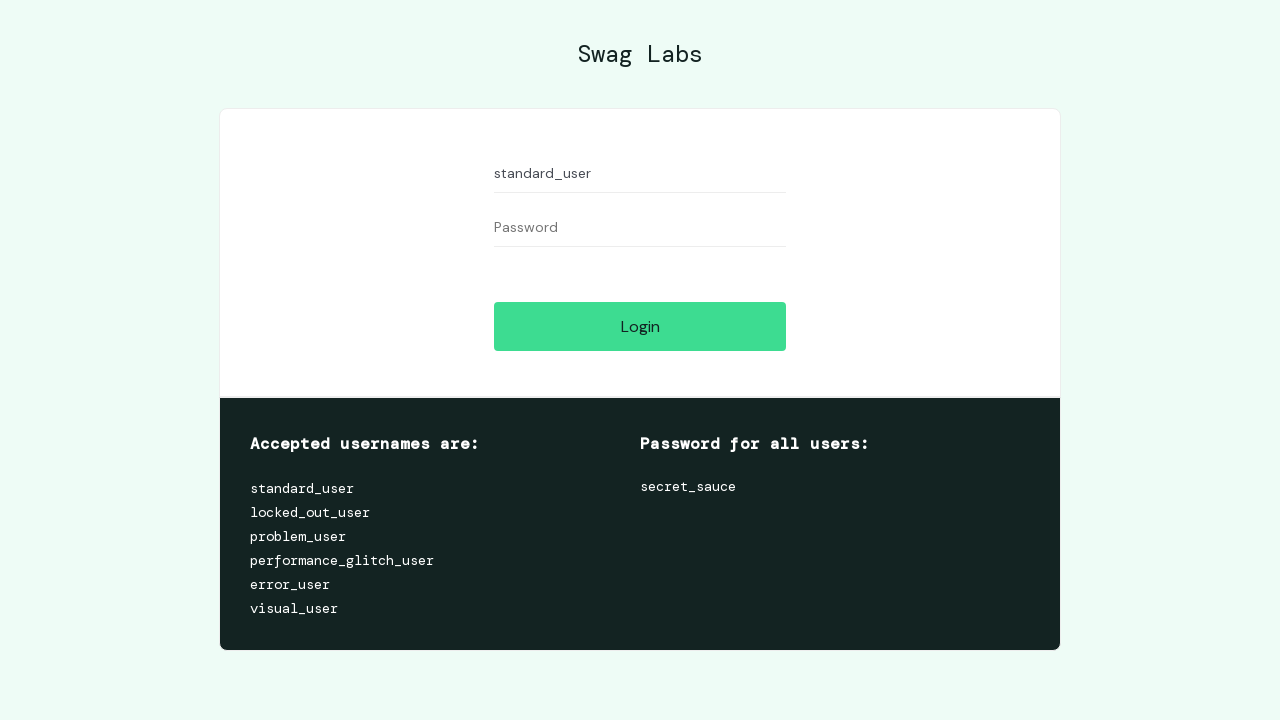

Clicked login button at (640, 326) on input[data-test='login-button']
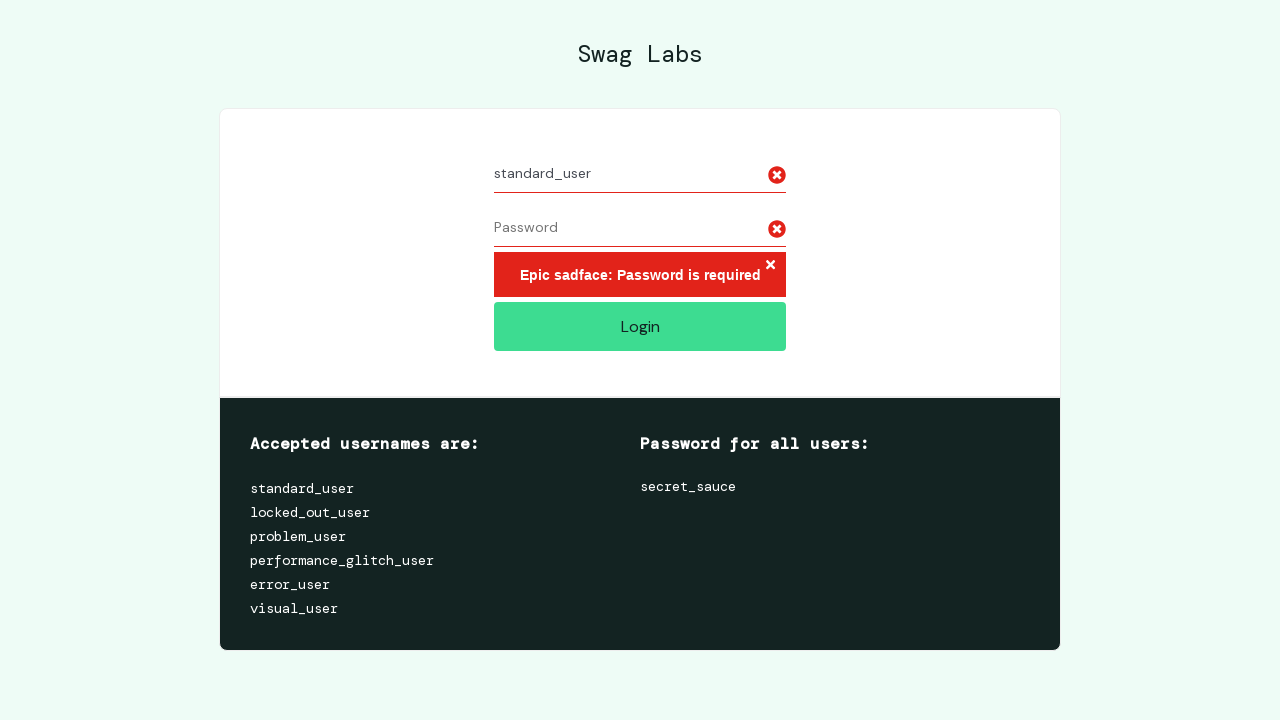

Error message element appeared
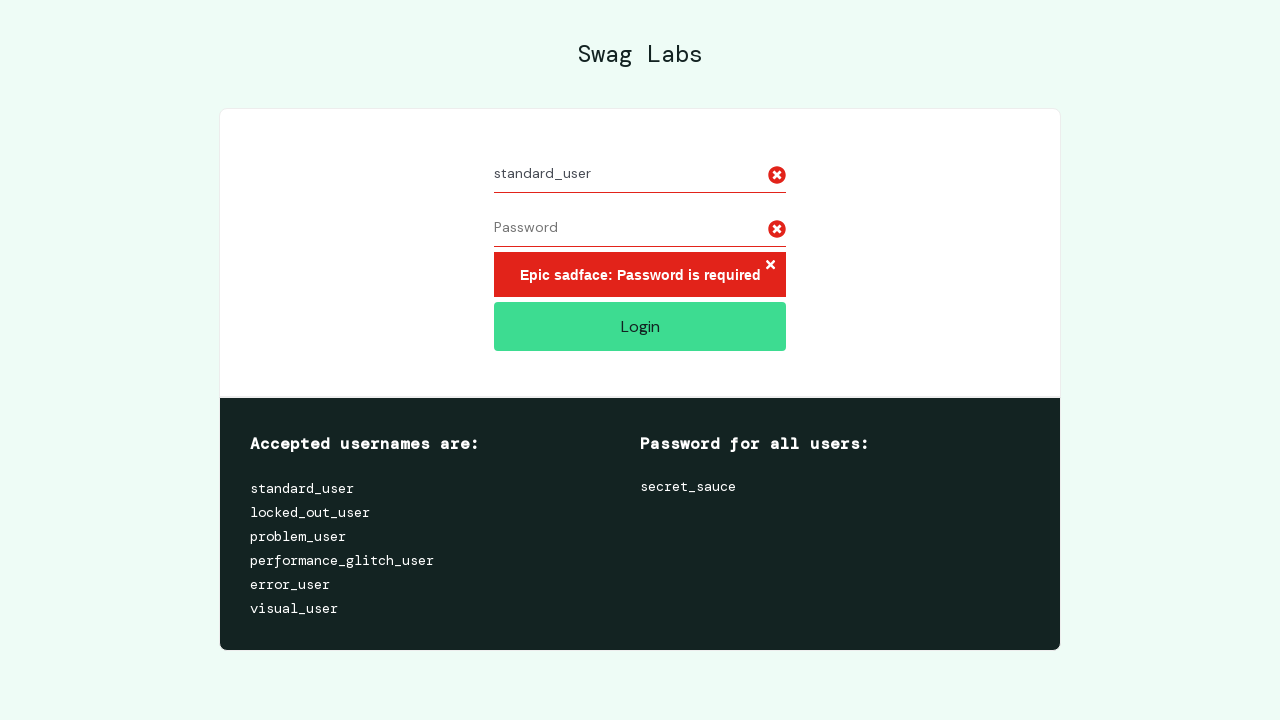

Located error message element
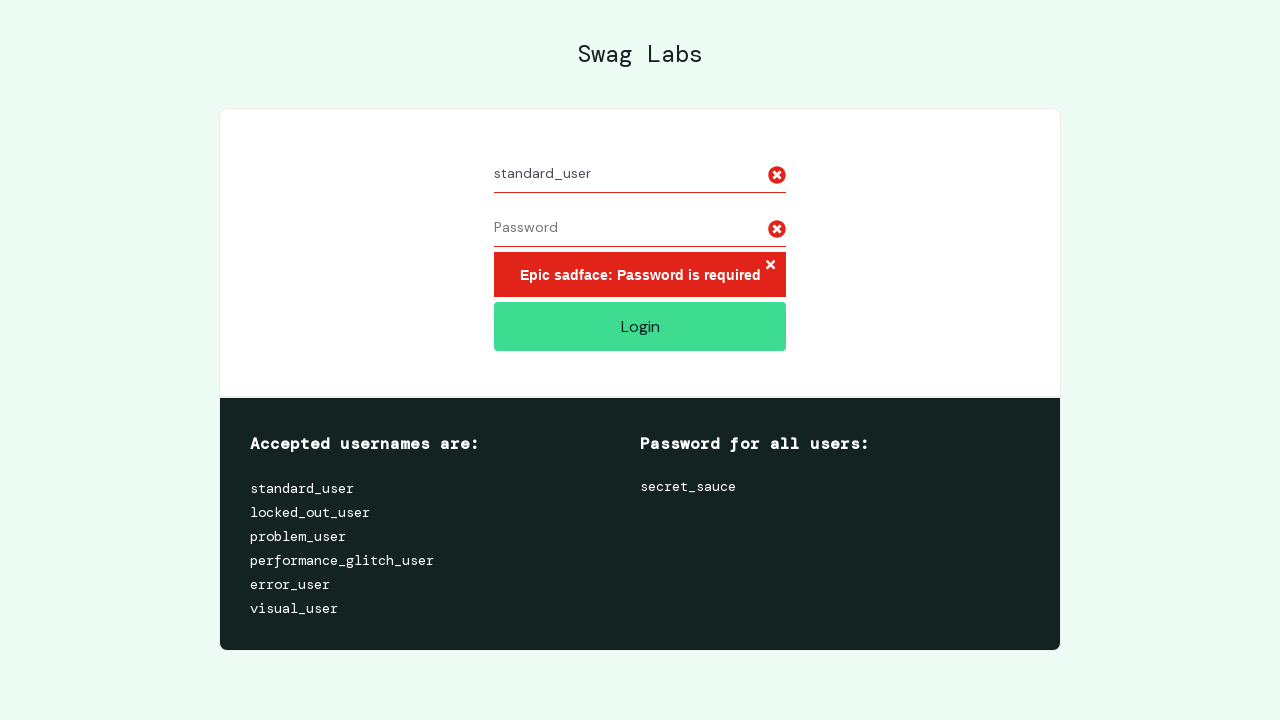

Verified 'Password is required' error message is present
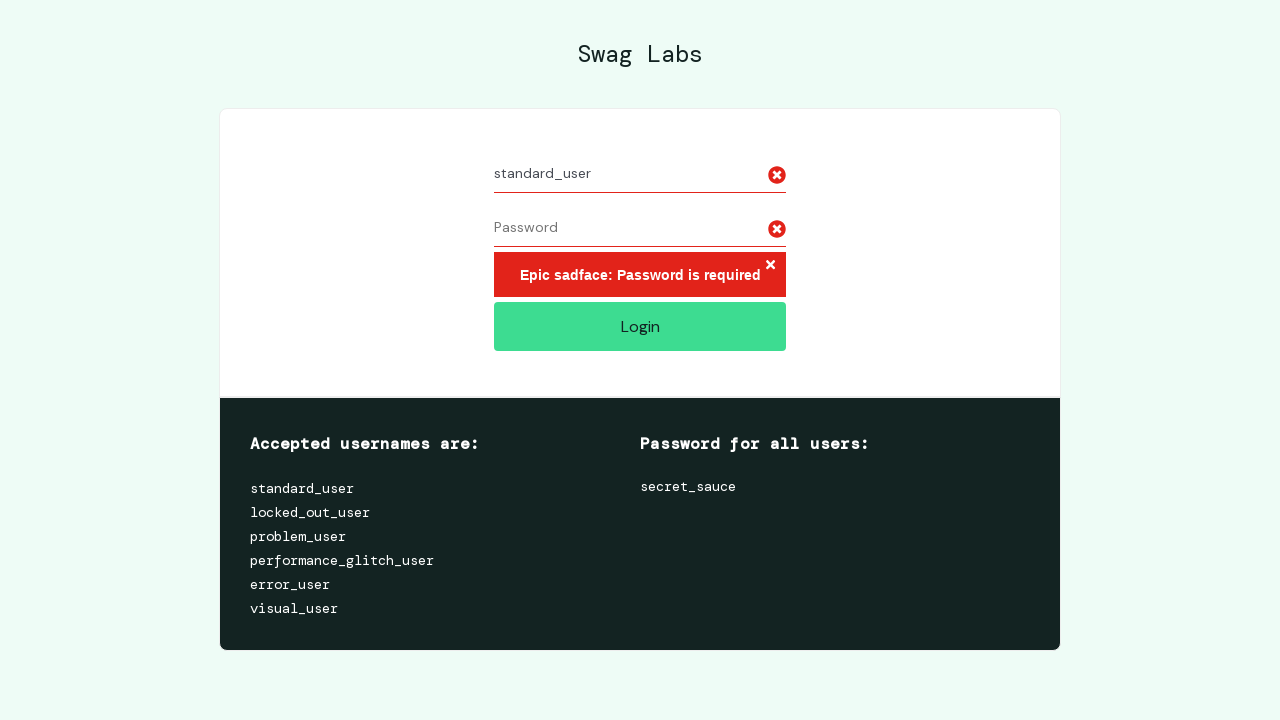

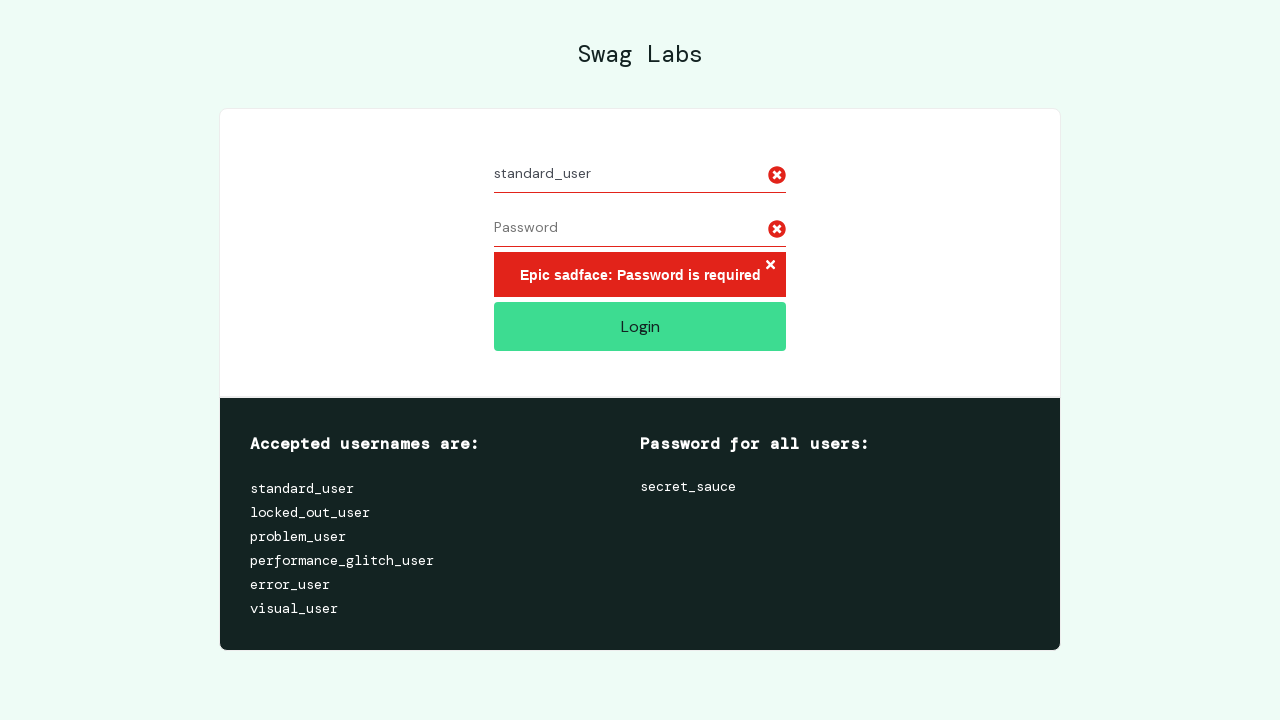